Tests number input field functionality by entering a value, clearing it, and entering a new value

Starting URL: http://the-internet.herokuapp.com/inputs

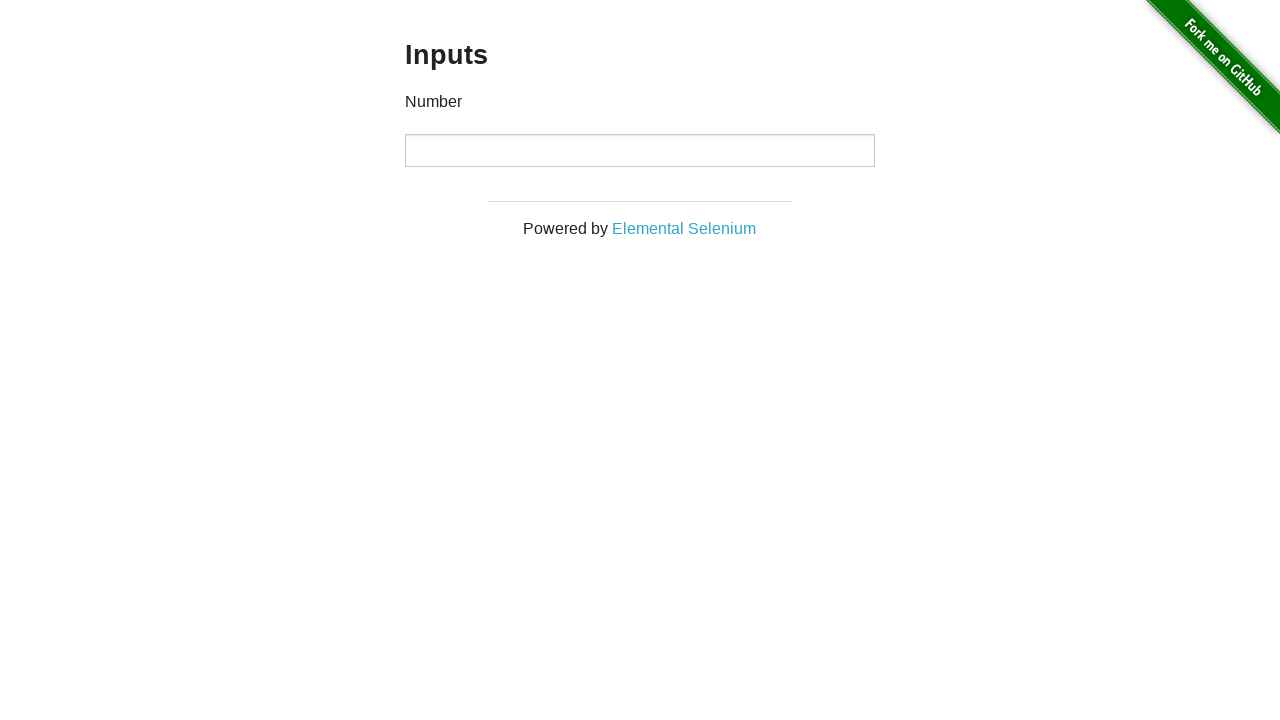

Filled number input field with value '1000' on //input[@type='number']
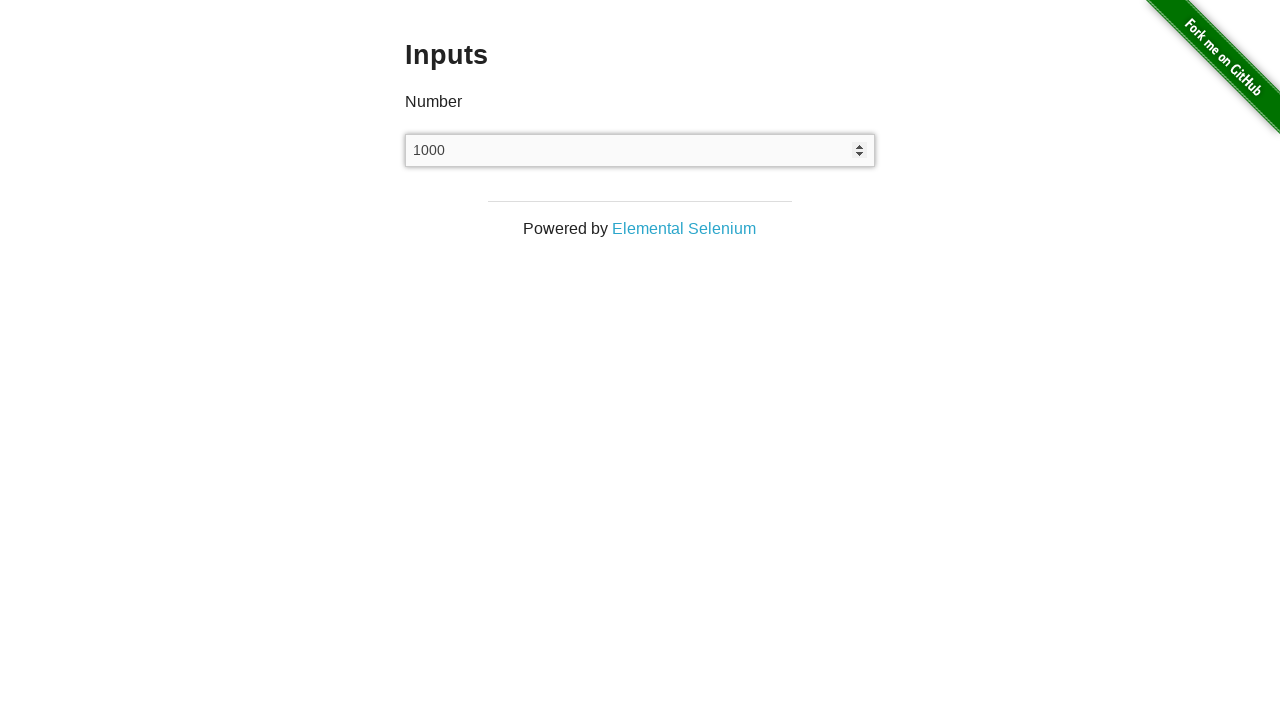

Cleared field and entered new value '999' on //input[@type='number']
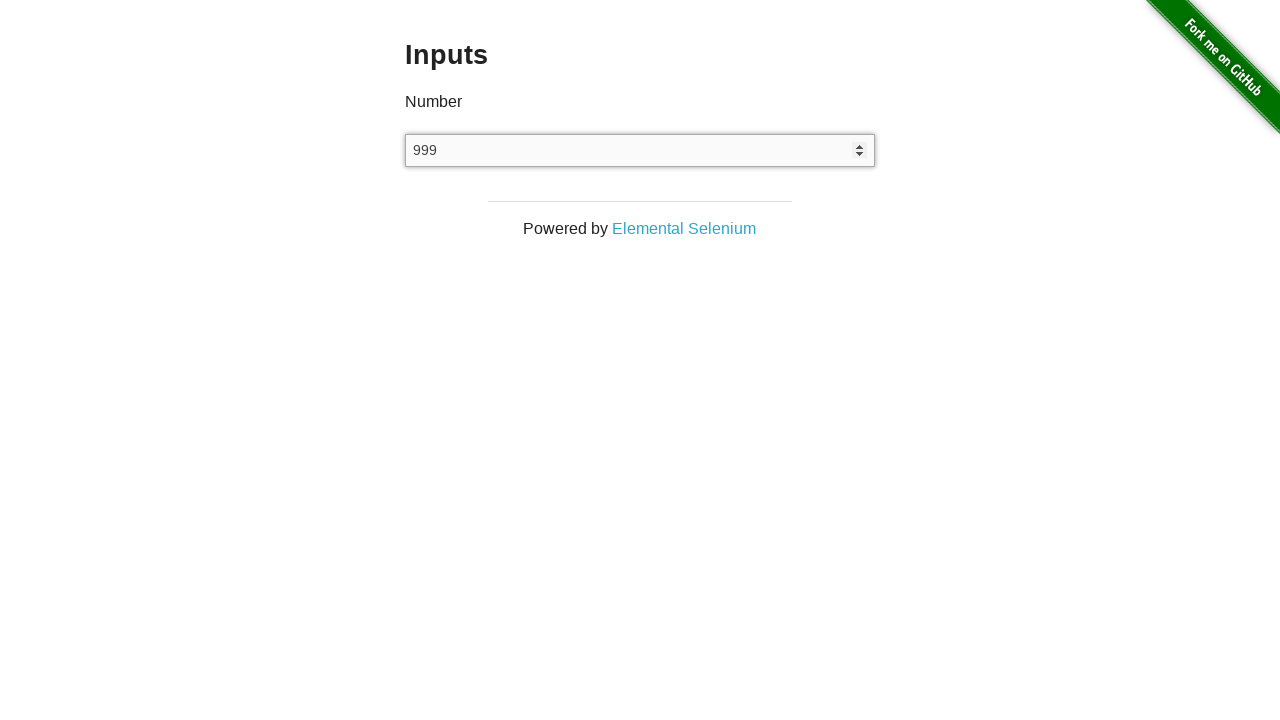

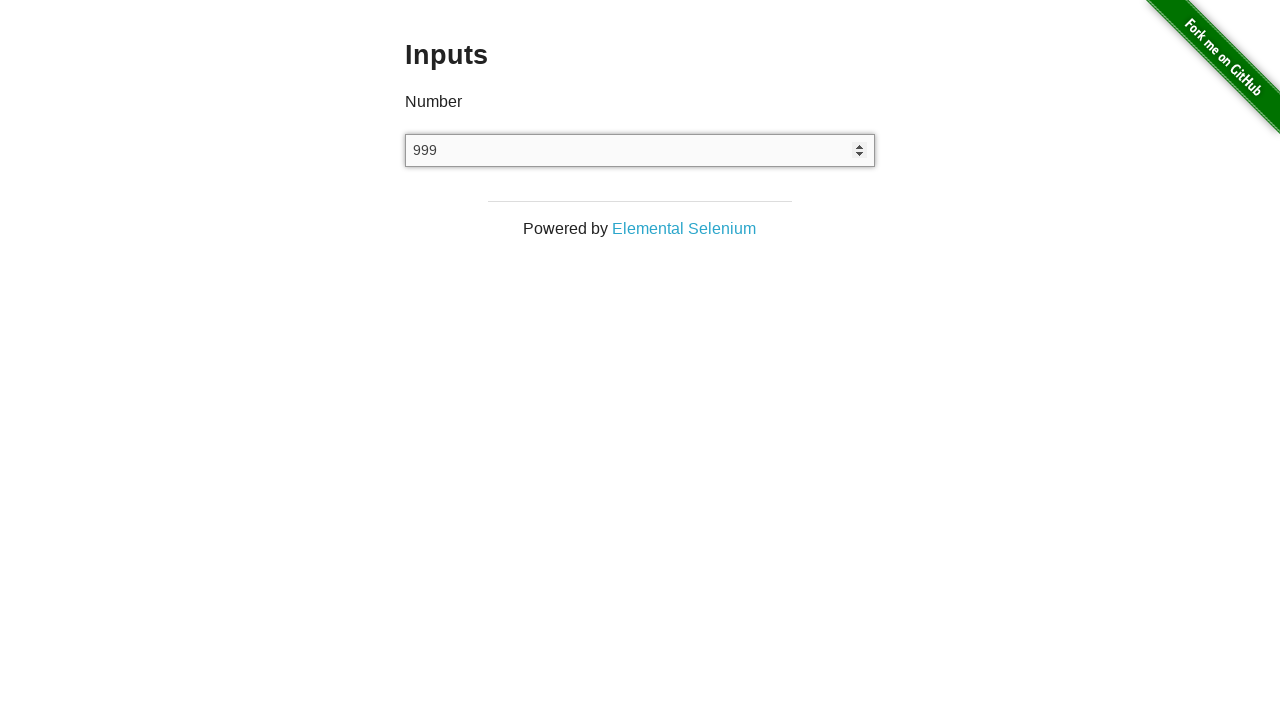